Simple navigation test that loads the Hepsiburada (Turkish e-commerce) homepage

Starting URL: https://hepsiburada.com

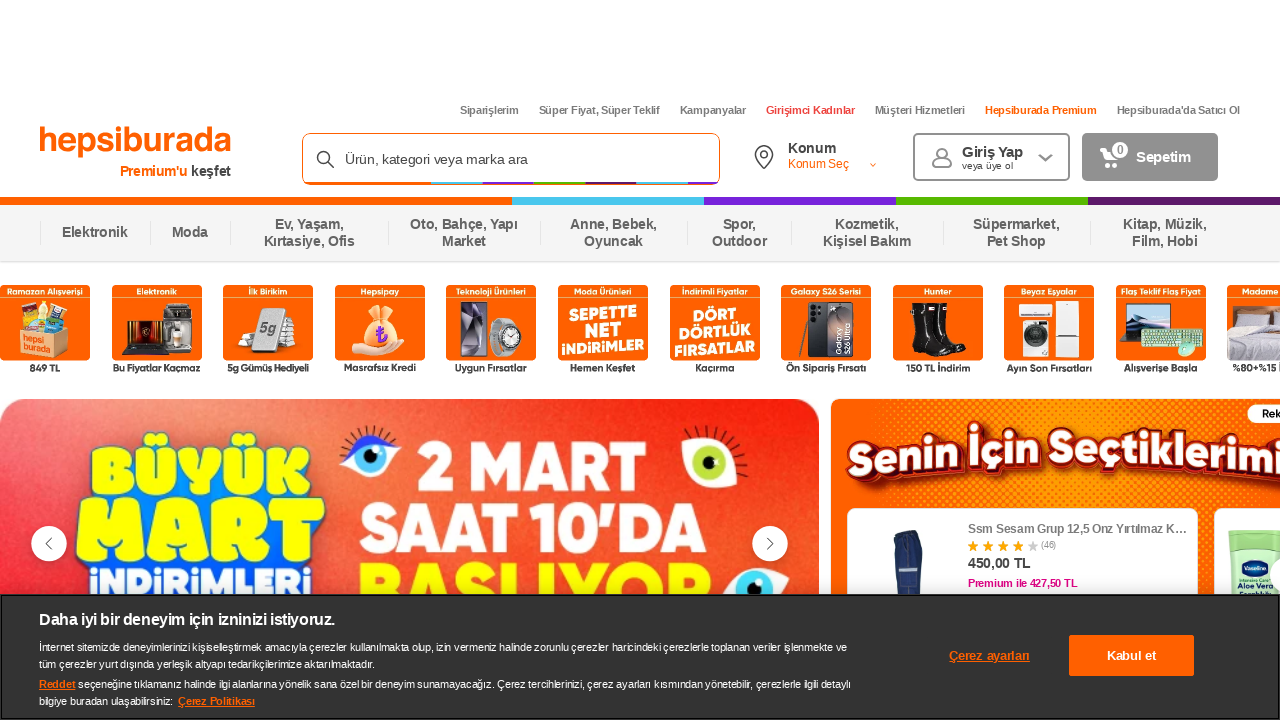

Hepsiburada homepage loaded and body element appeared
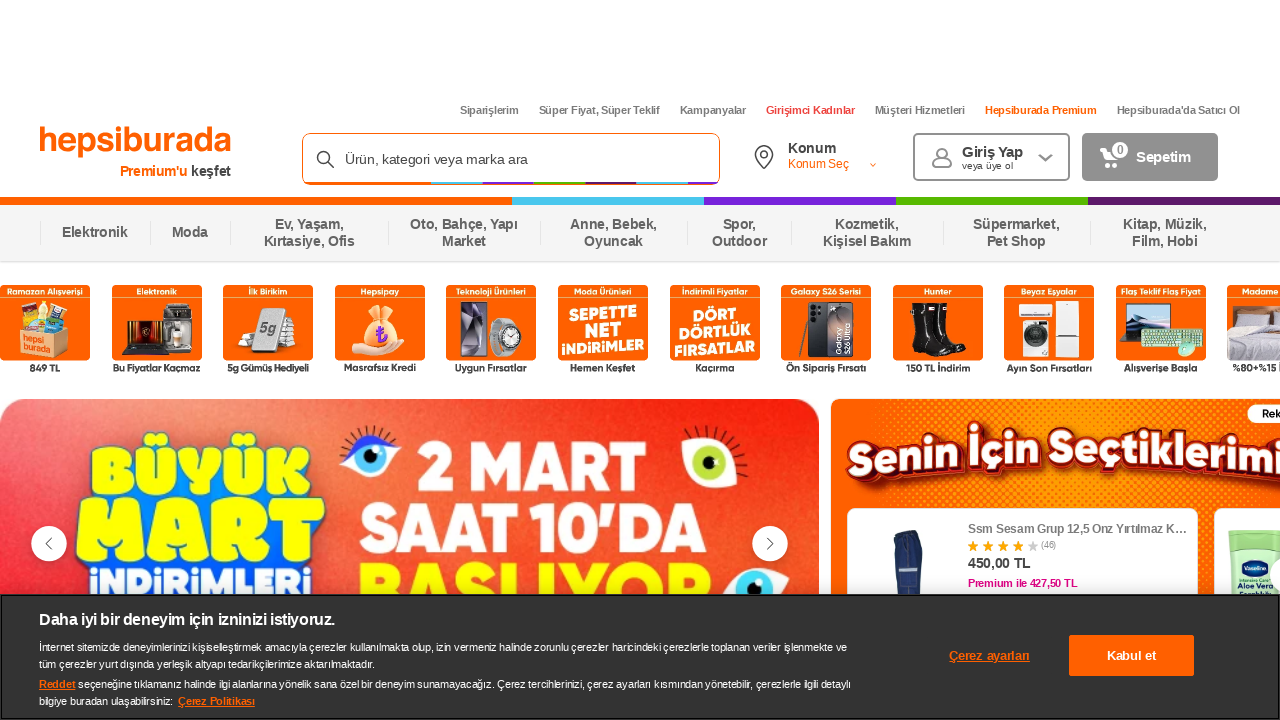

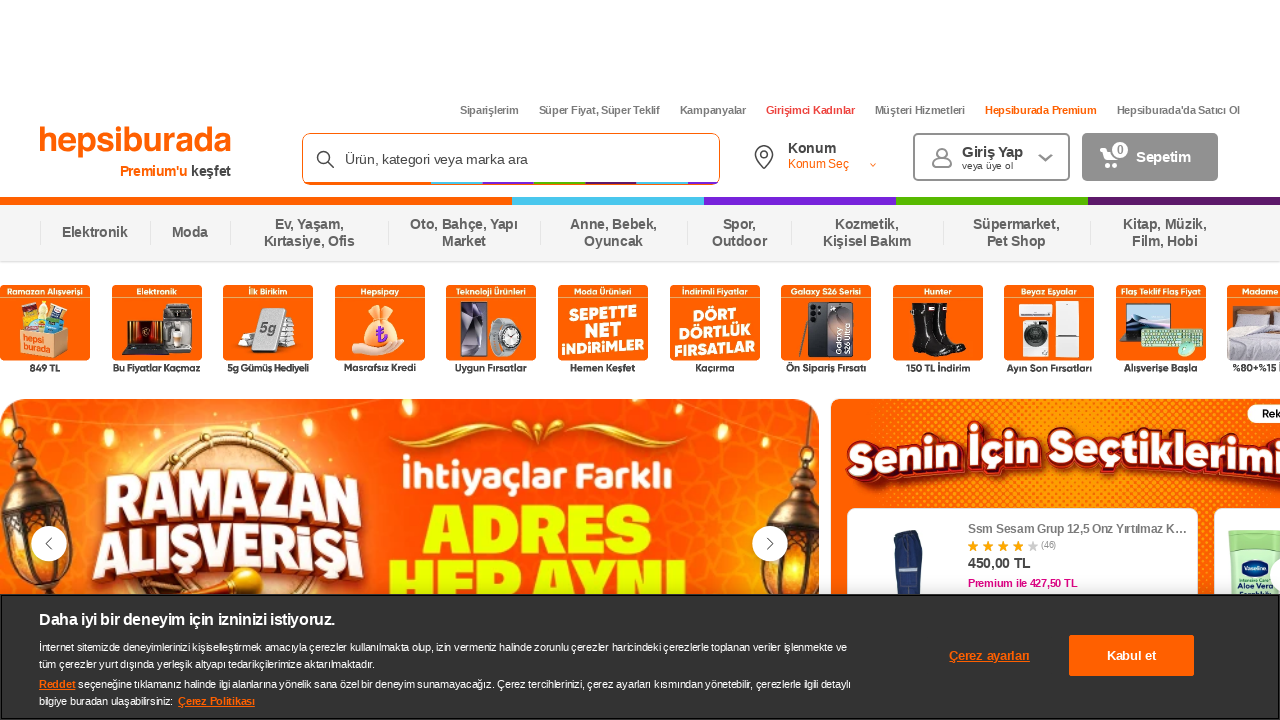